Tests that form elements (email textbox, education textarea, age radio button) are displayed and interacts with them by filling text and clicking the radio button.

Starting URL: https://automationfc.github.io/basic-form/index.html

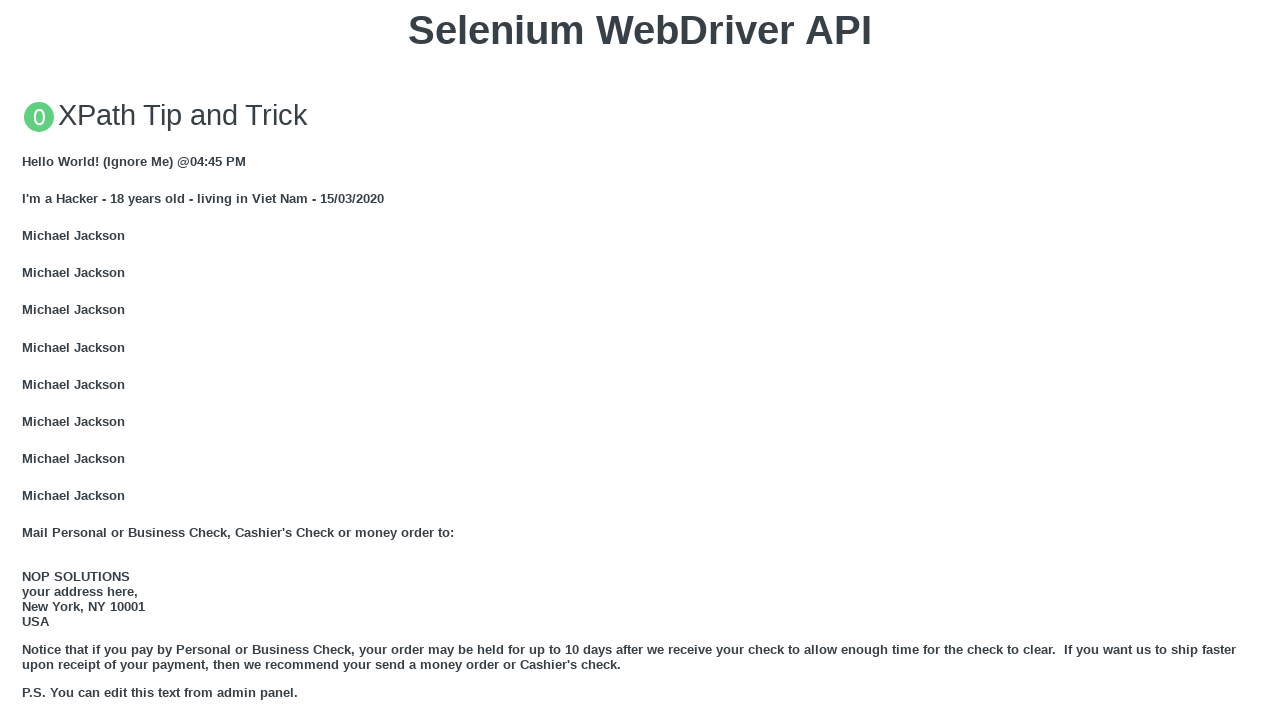

Located email textbox element
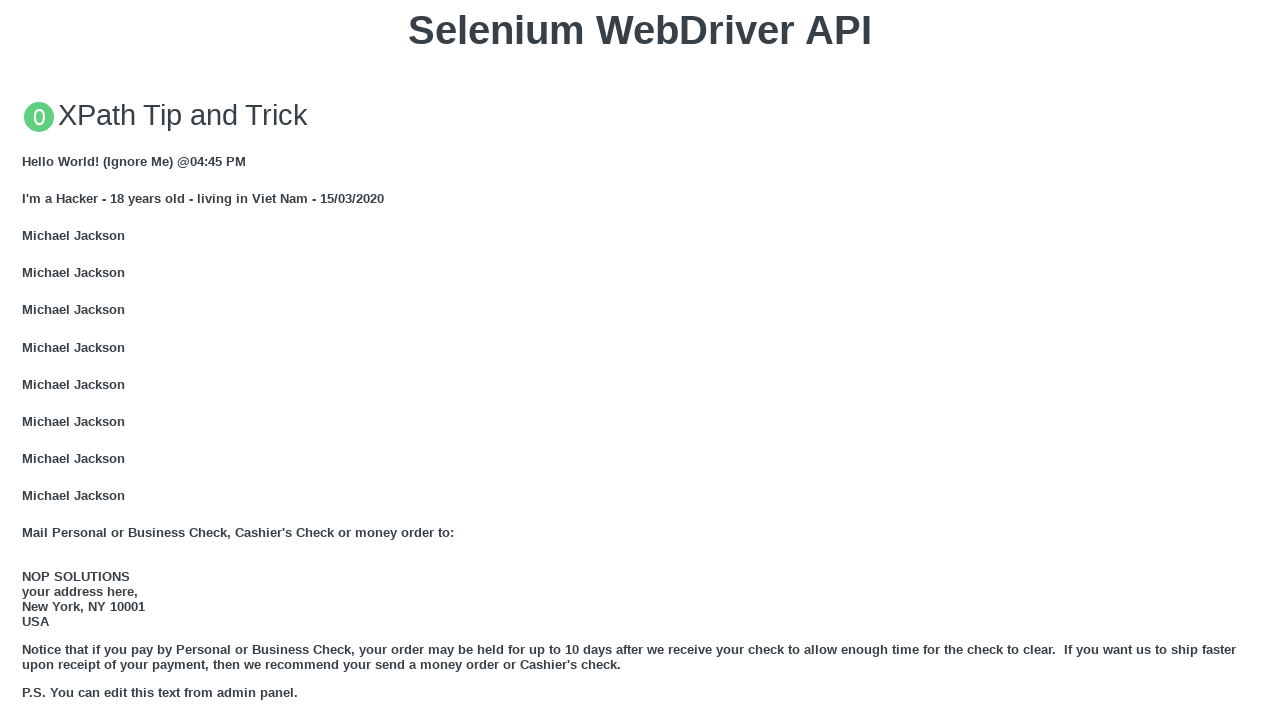

Email textbox is visible
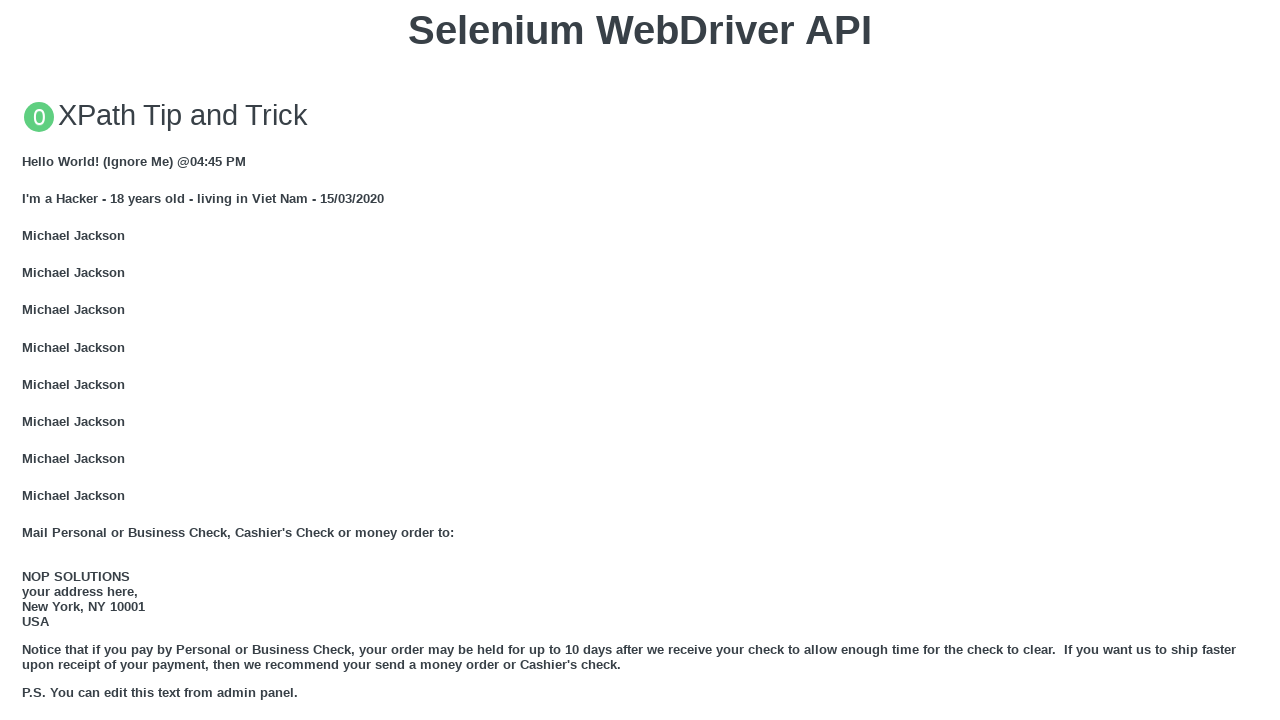

Filled email textbox with 'Automation Testing' on input[name='user_email']
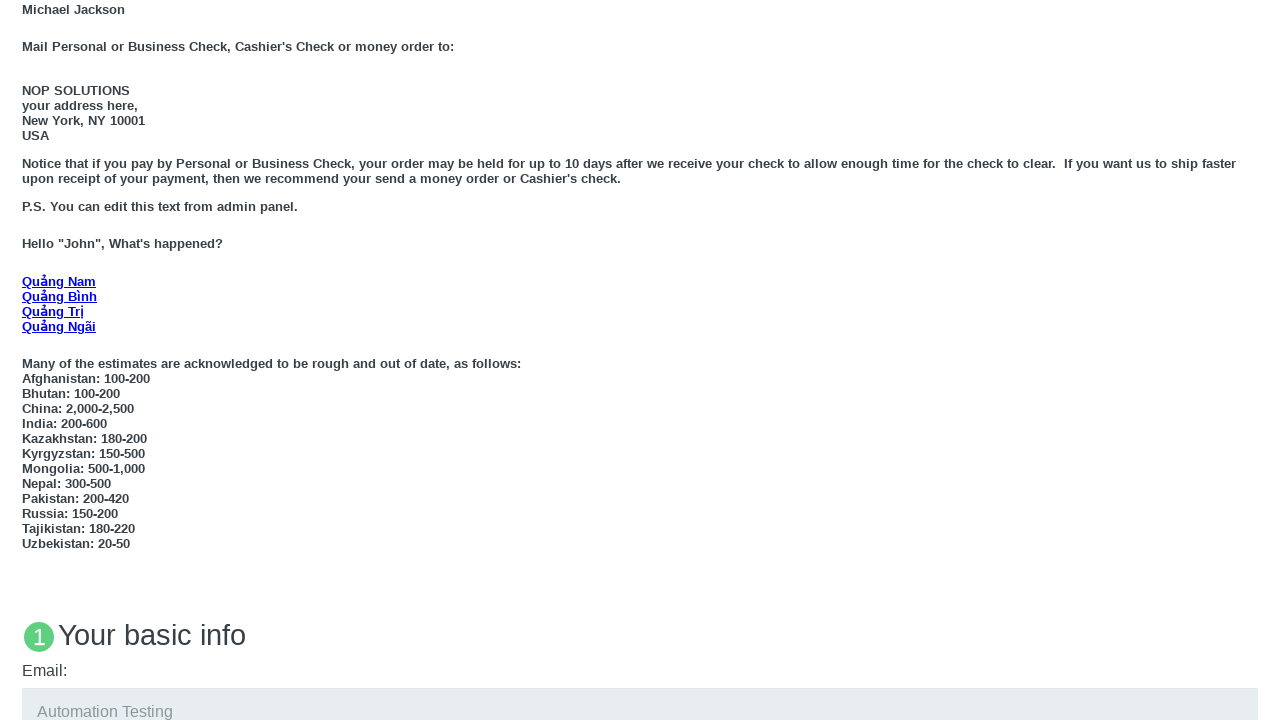

Located education textarea element
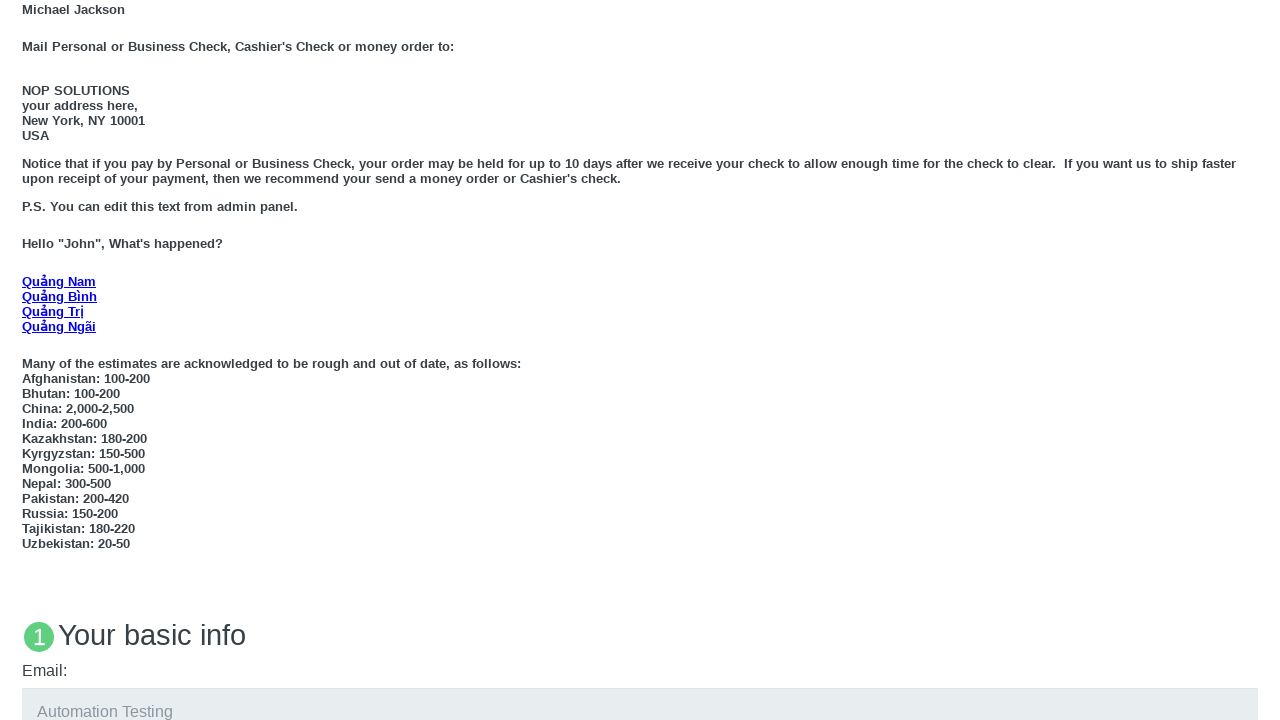

Education textarea is visible
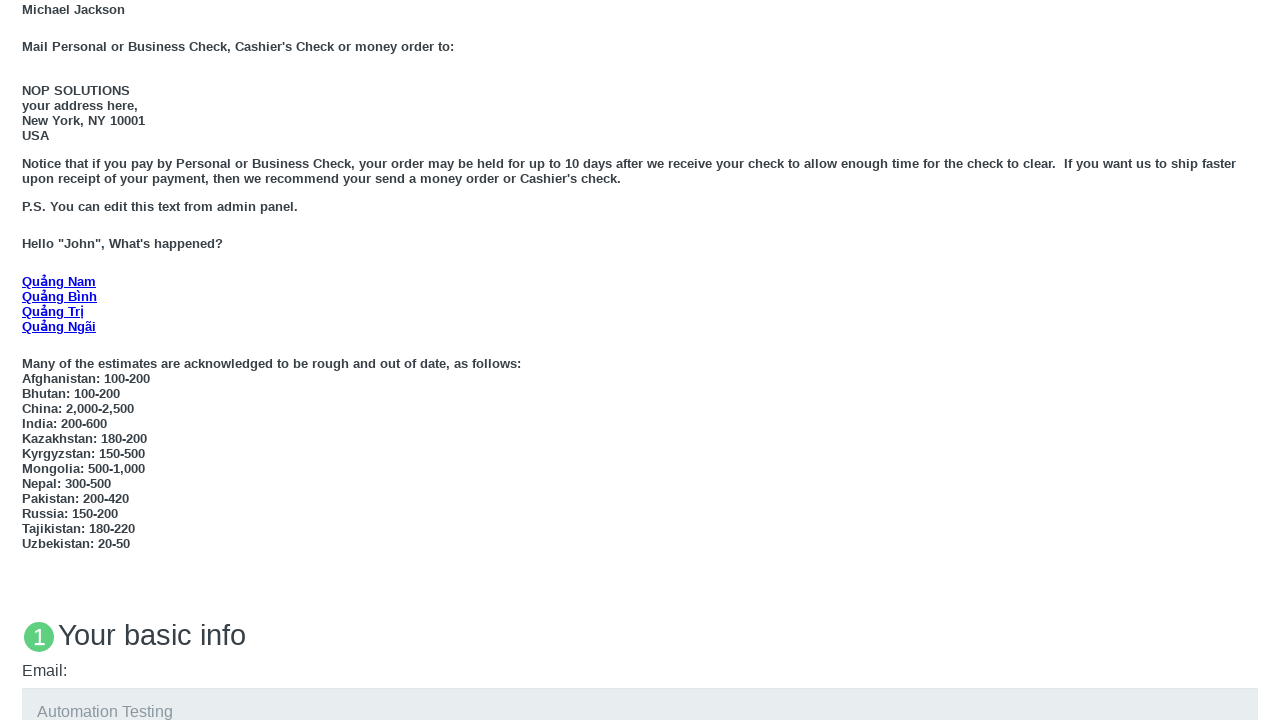

Filled education textarea with 'Automation Testing' on #edu
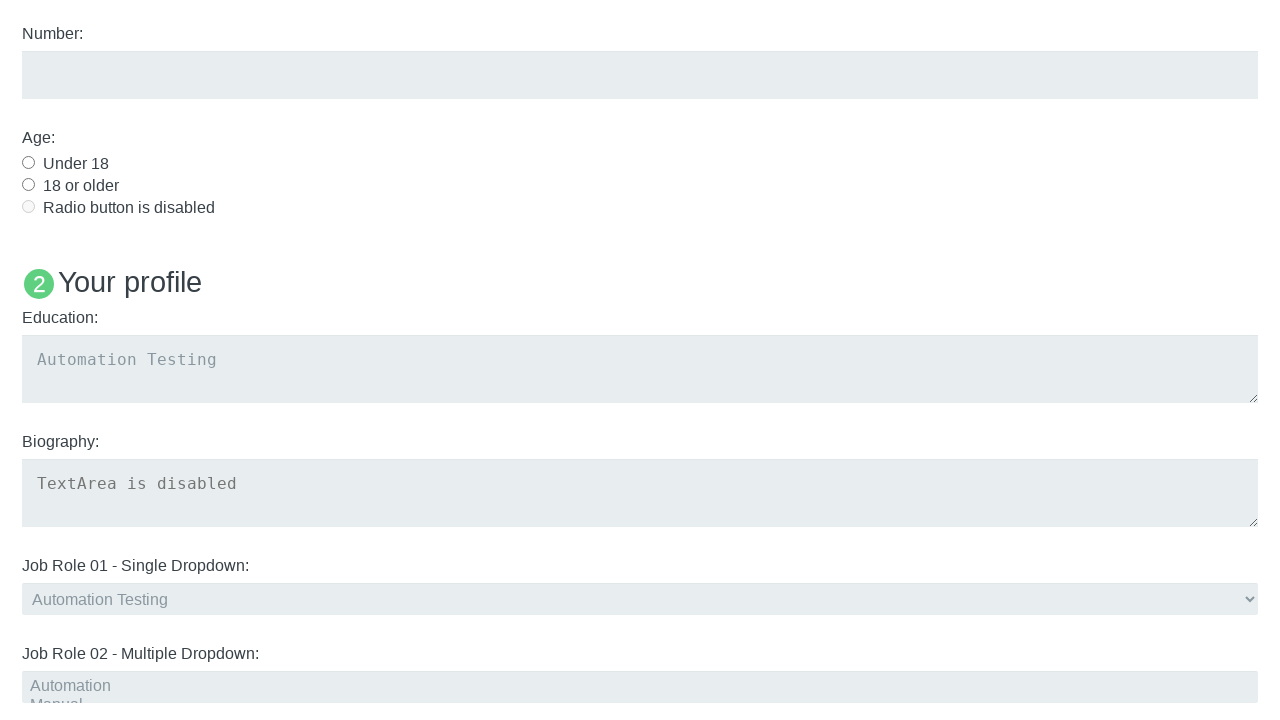

Located age under 18 radio button element
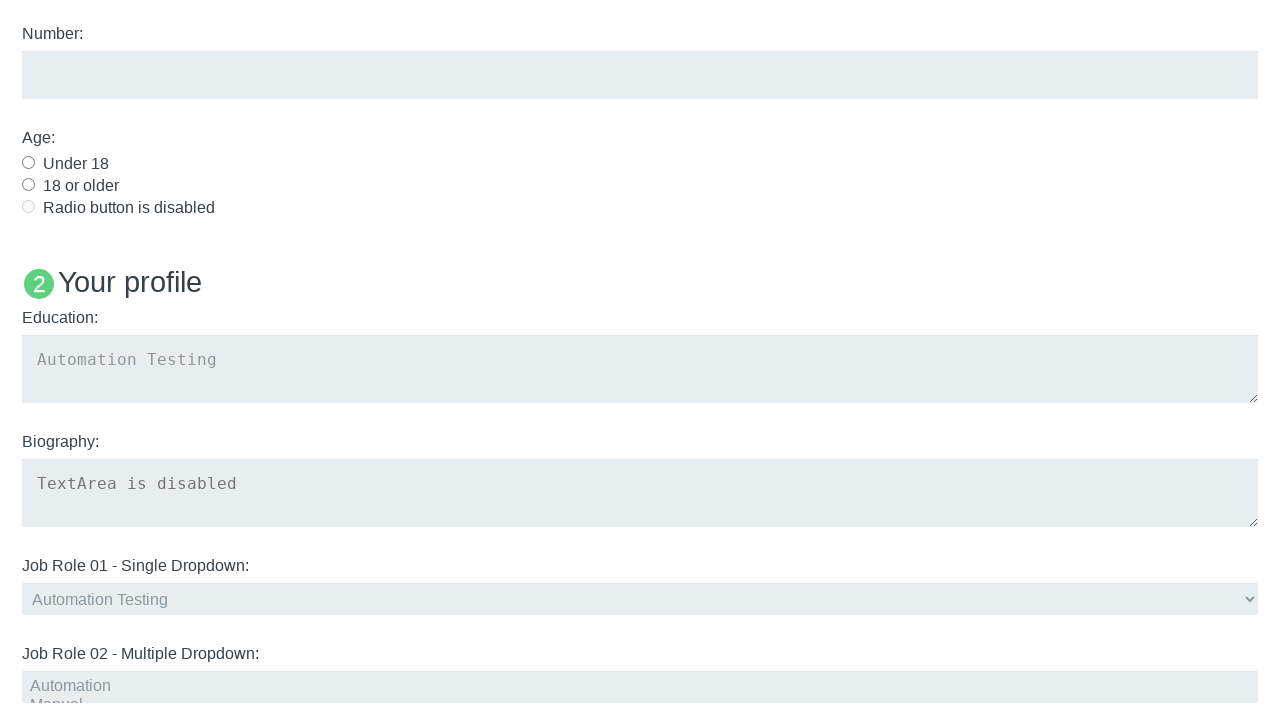

Age under 18 radio button is visible
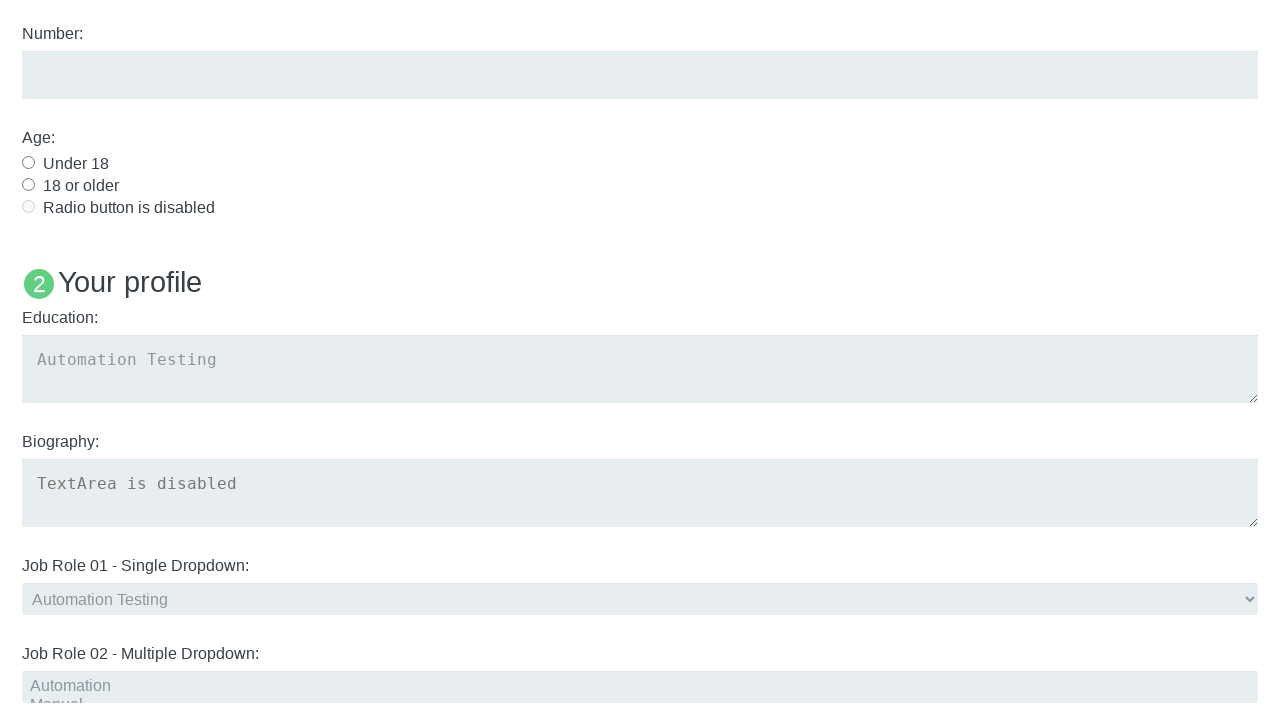

Clicked age under 18 radio button at (28, 162) on #under_18
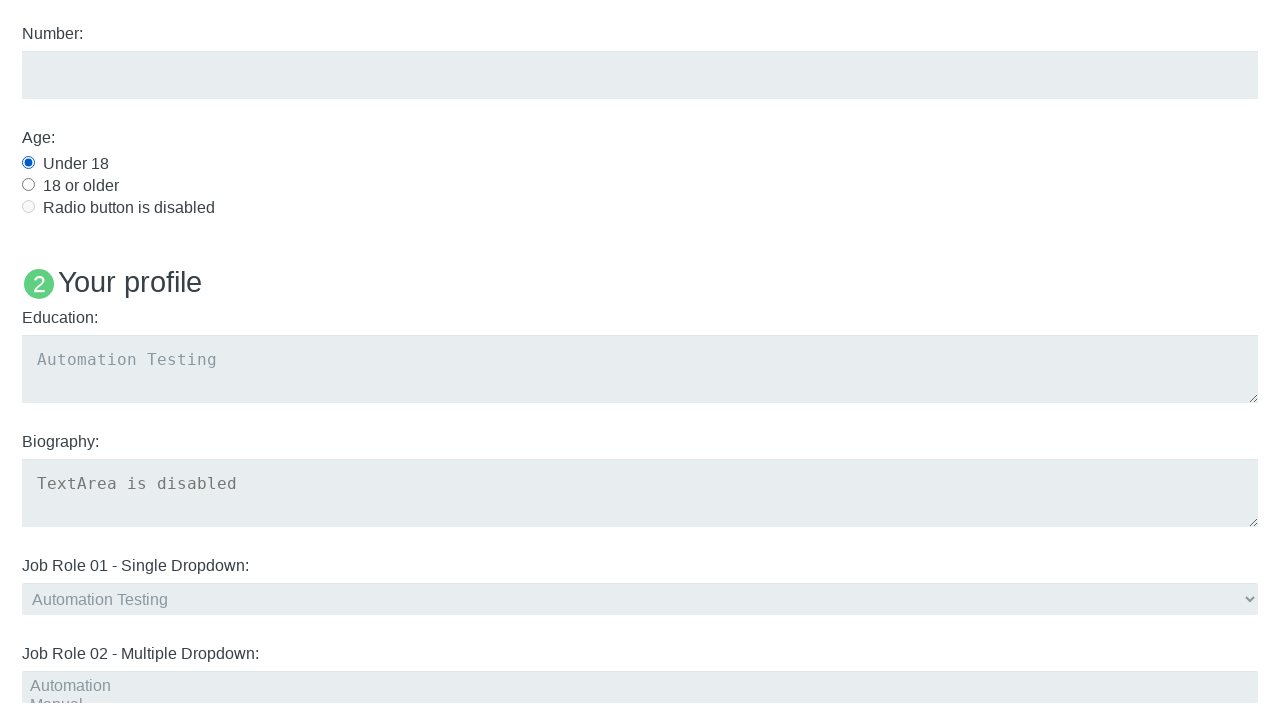

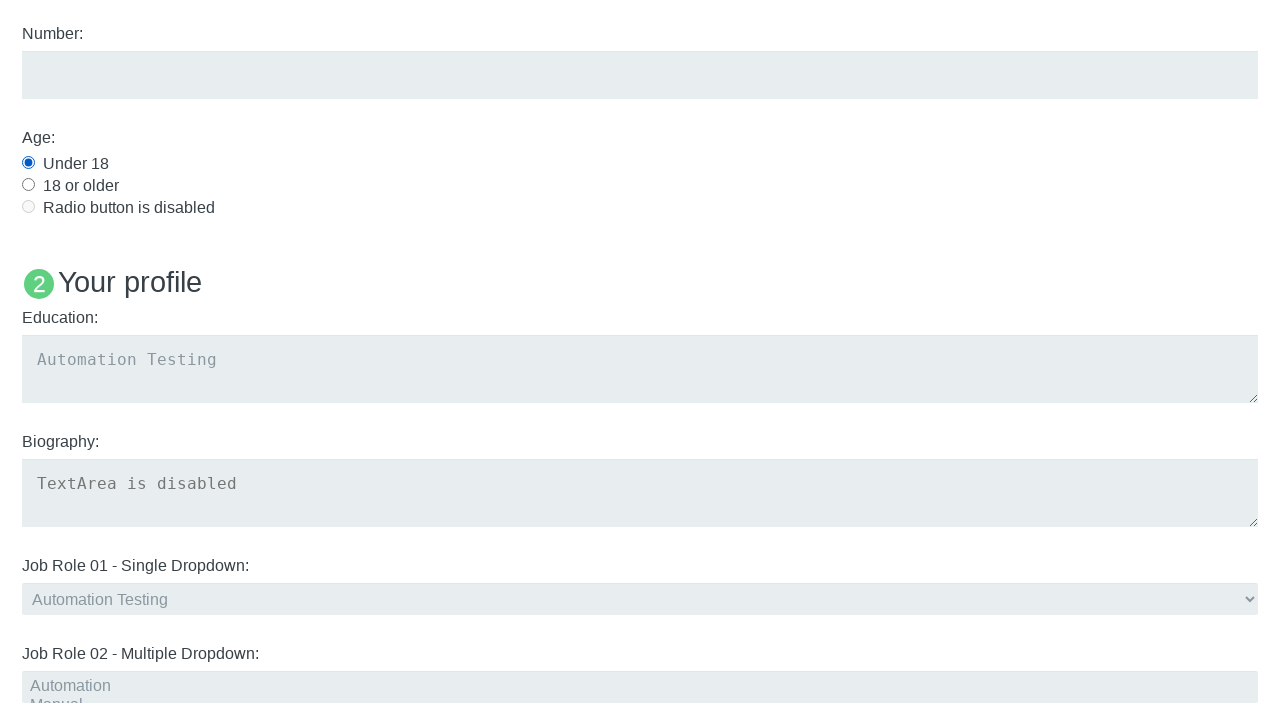